Tests category navigation by clicking on women category then dress subcategory

Starting URL: https://www.automationexercise.com

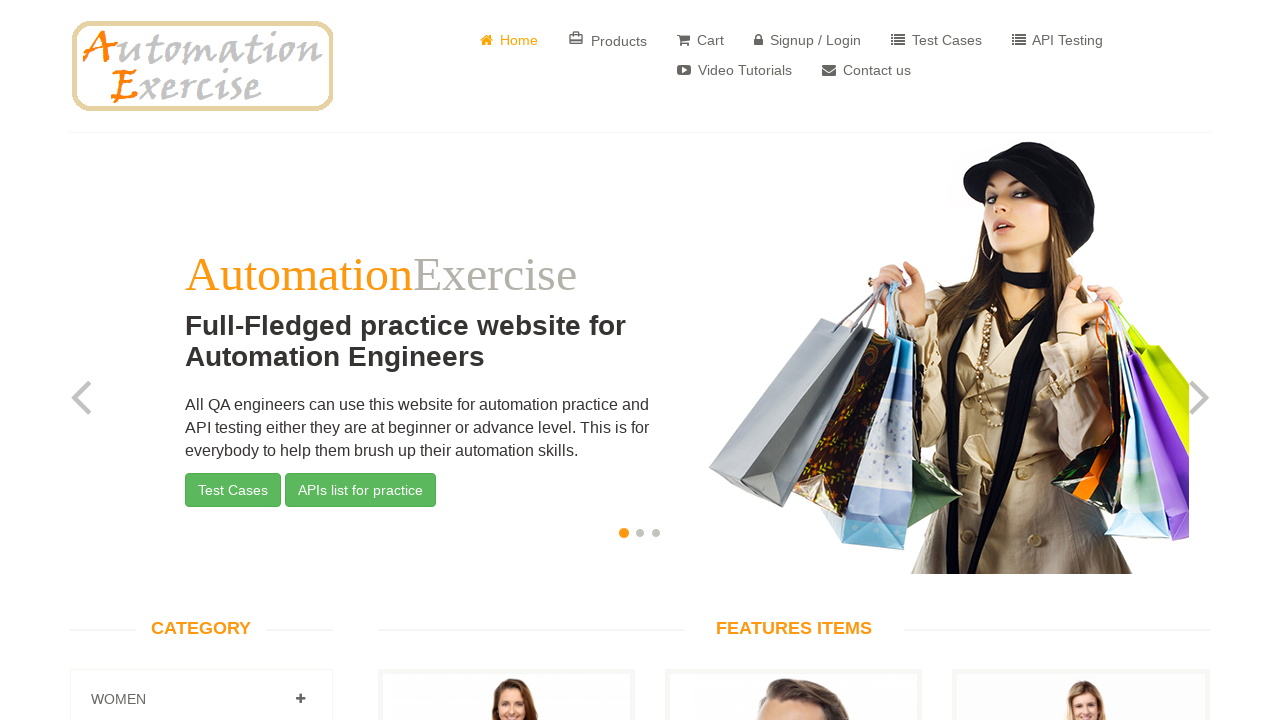

Clicked on Women category at (300, 699) on text=Women
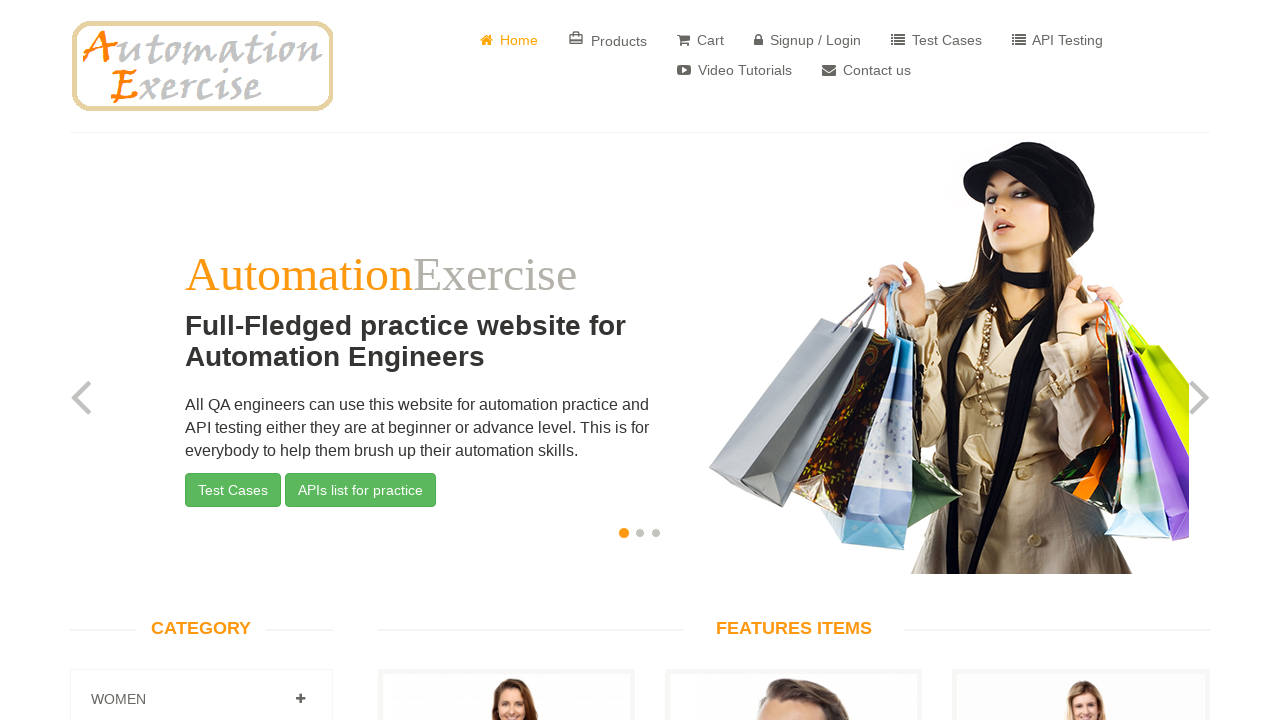

Clicked on Dress subcategory at (127, 360) on text=Dress
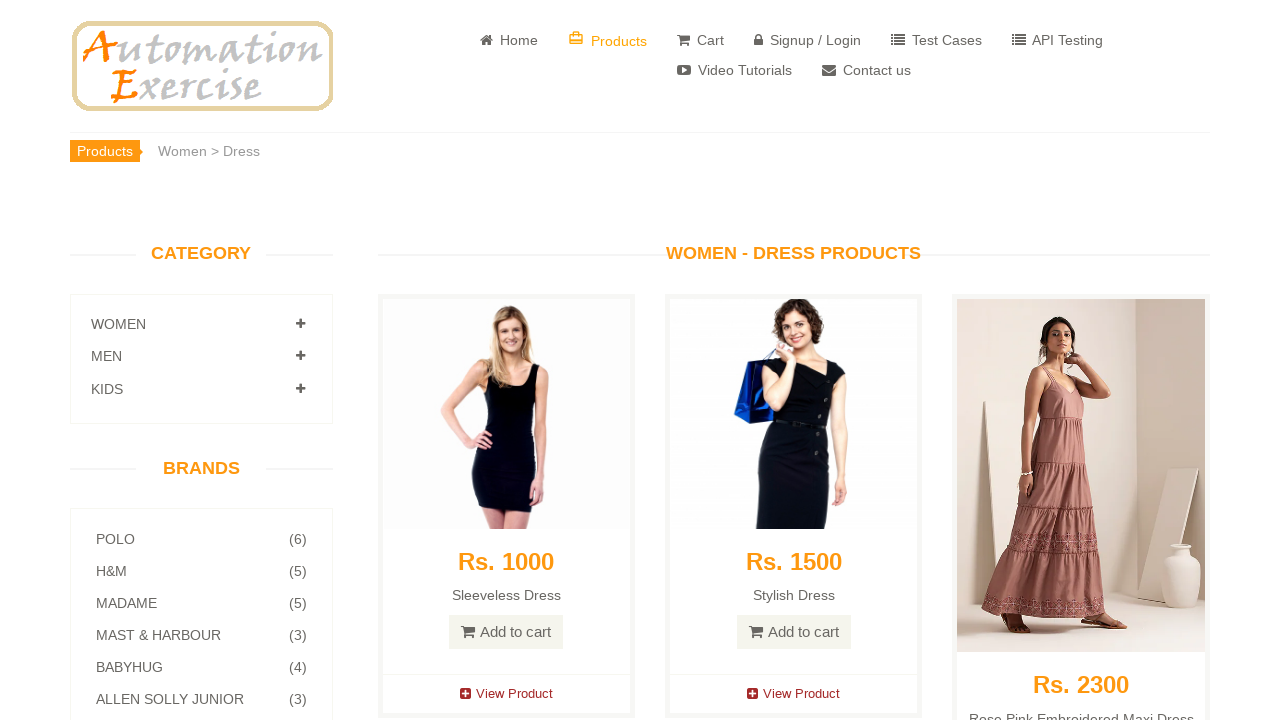

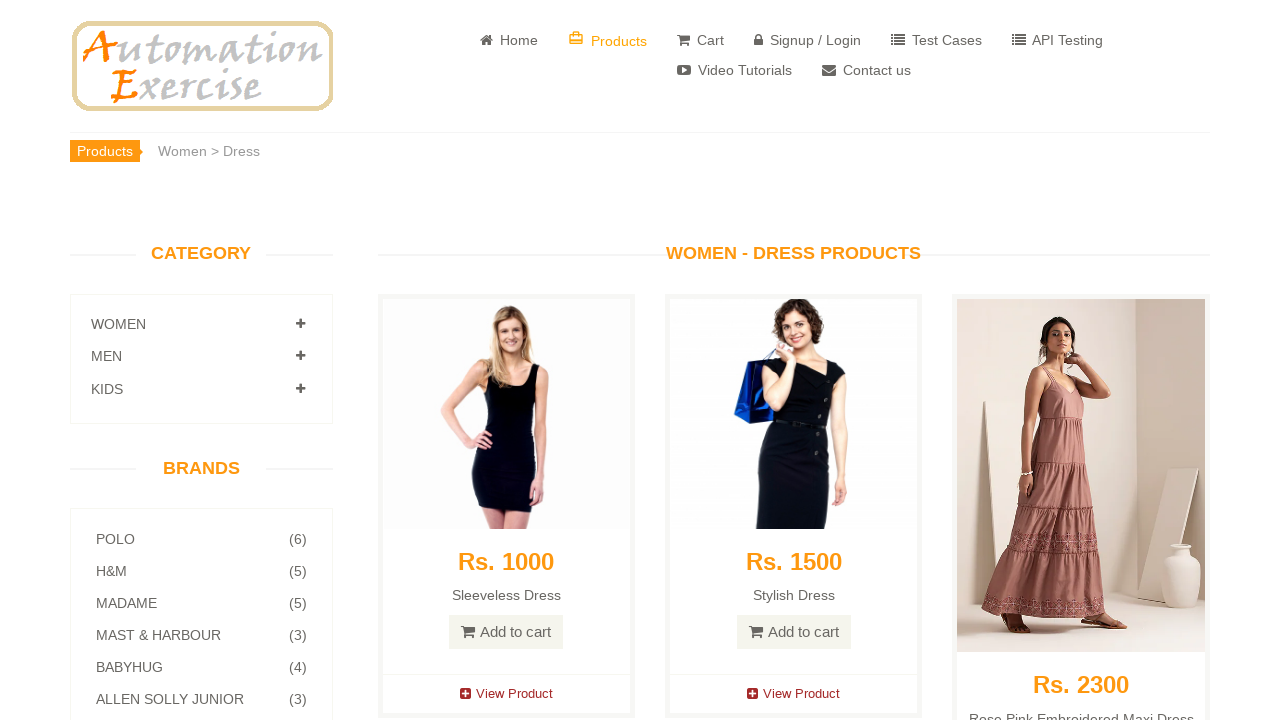